Tests clicking on download links for Java archive downloads using JavaScript executor

Starting URL: https://www.oracle.com/in/java/technologies/javase/javase7-archive-downloads.html

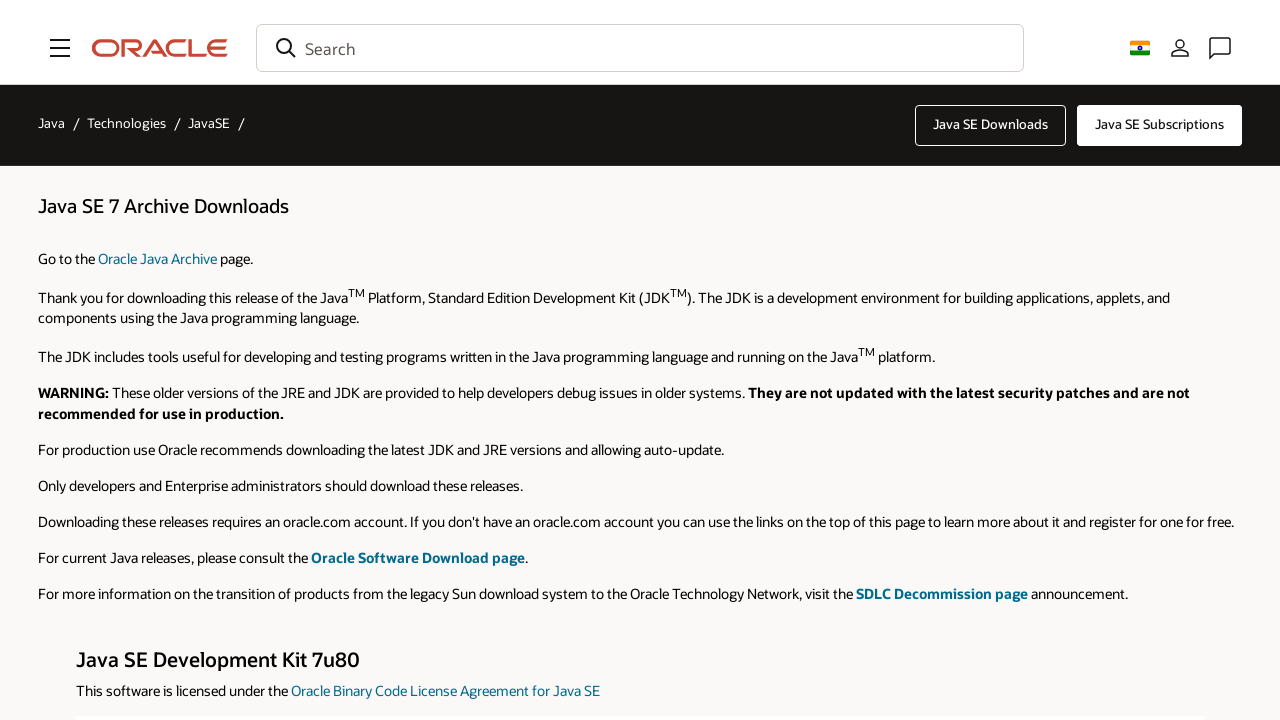

Clicked on jdk-7u80-solaris-sparcv9.tar.Z link to expand download options at (973, 360) on text=jdk-7u80-solaris-sparcv9.tar.Z
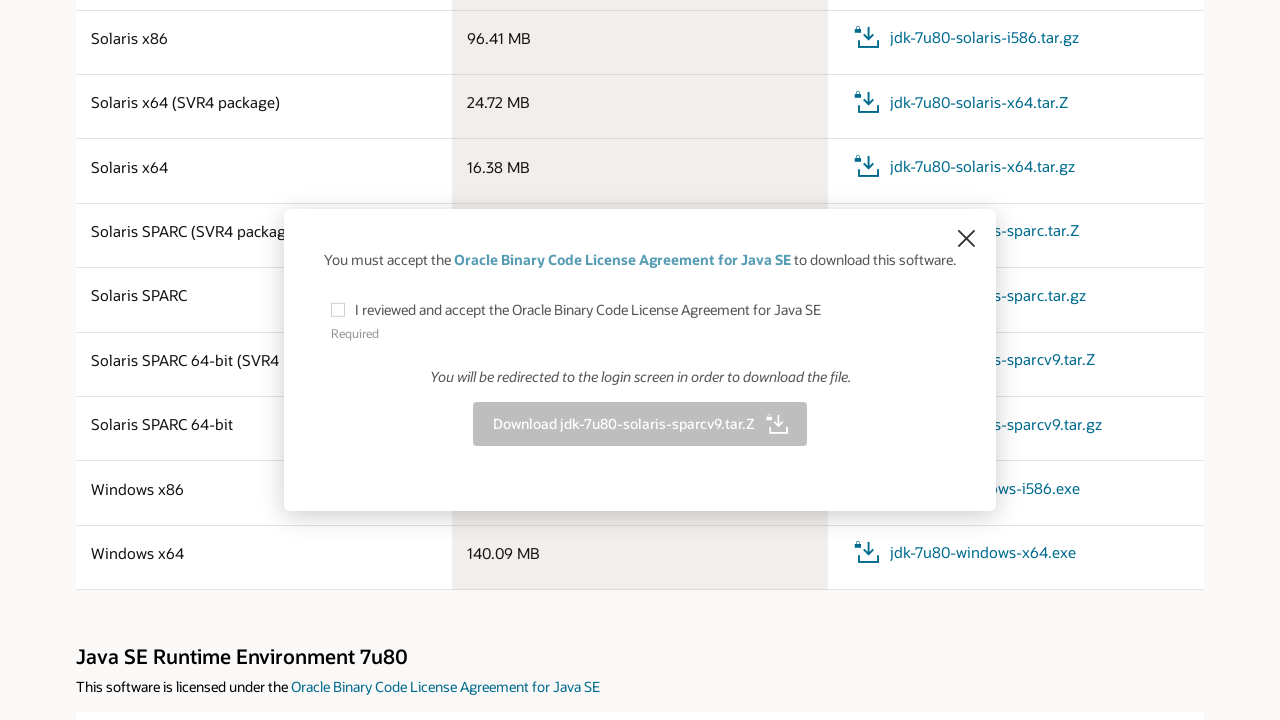

Located download button for jdk-7u80-solaris-sparcv9.tar.Z
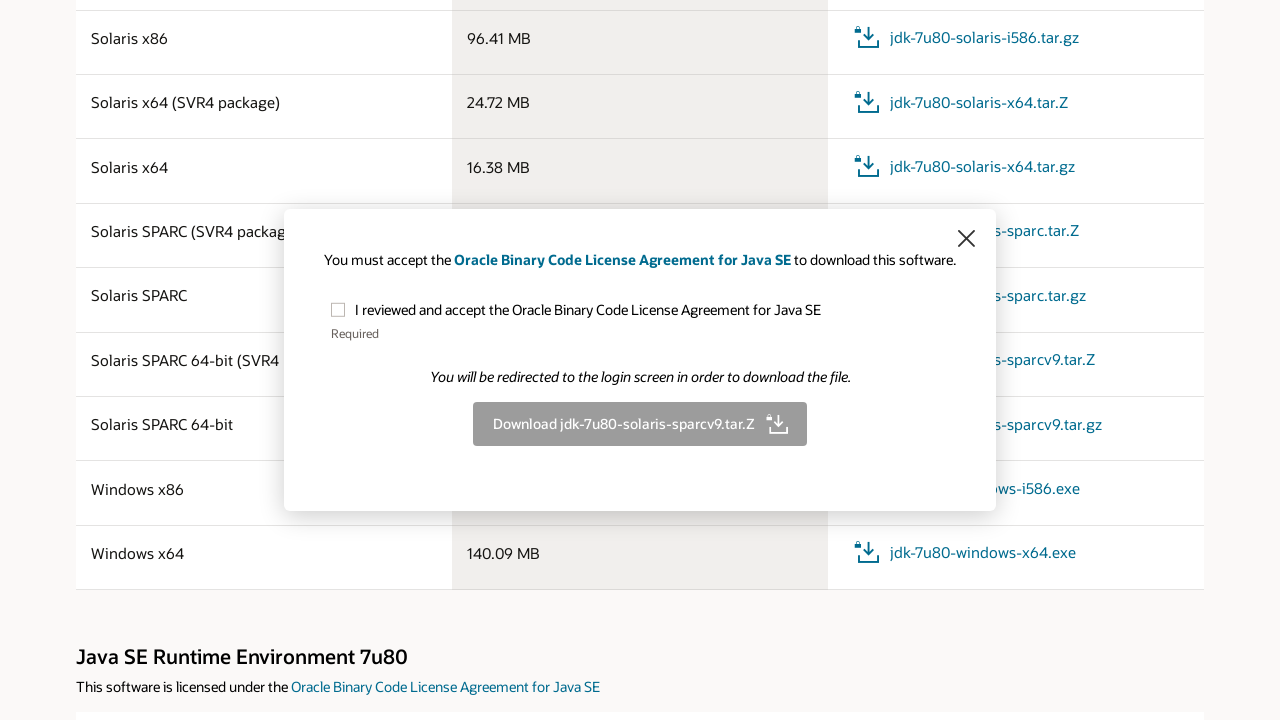

Clicked download button using JavaScript executor
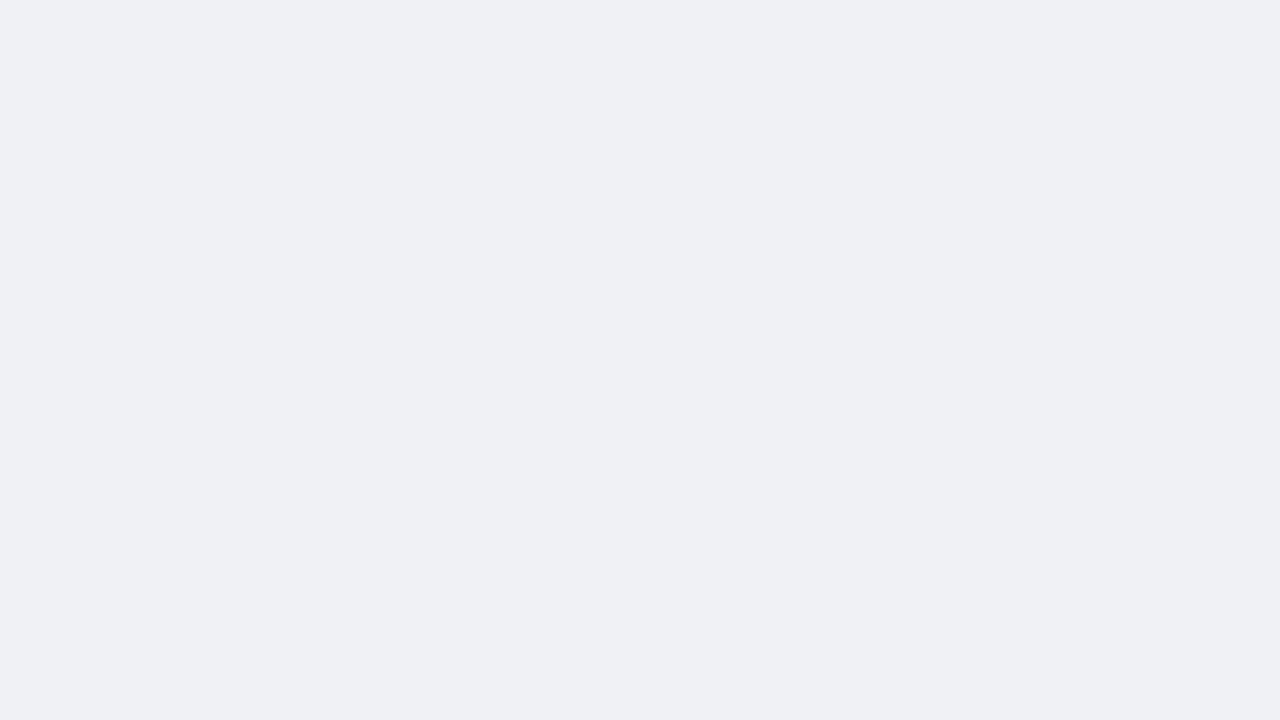

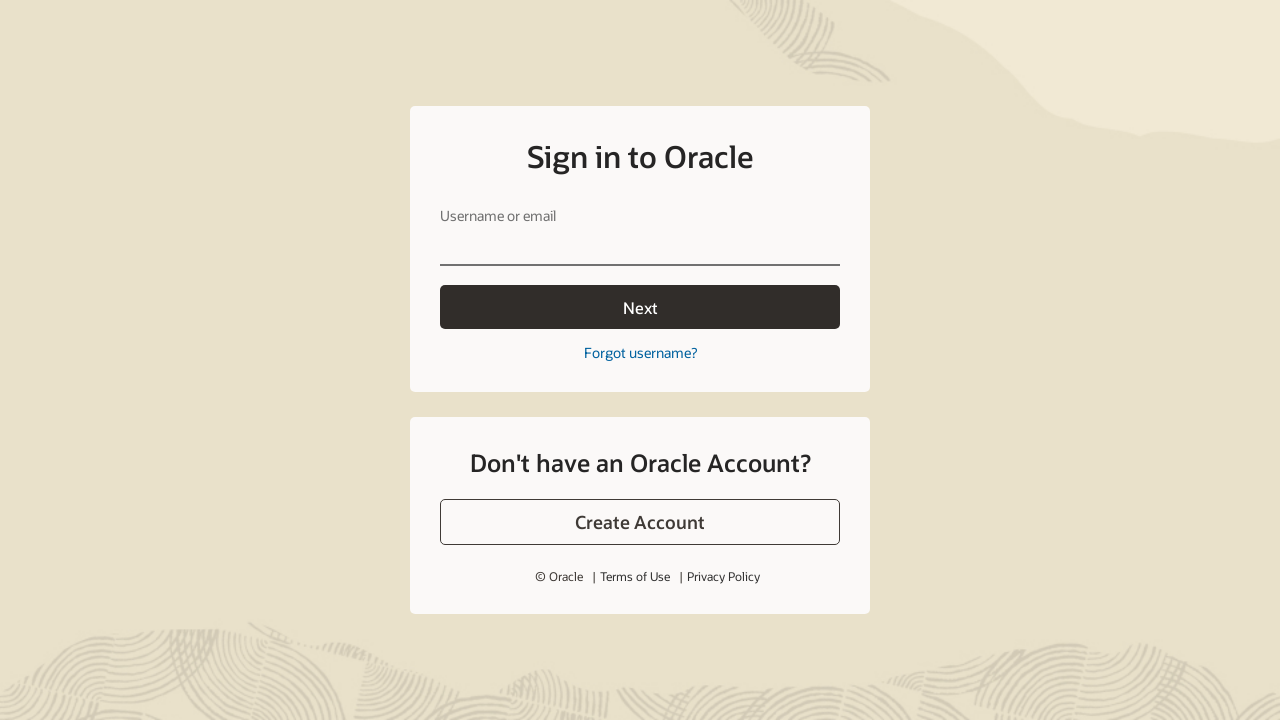